Tests alert dismissal functionality by clicking a confirm button, dismissing the alert dialog, and verifying the result text

Starting URL: https://demoqa.com/alerts

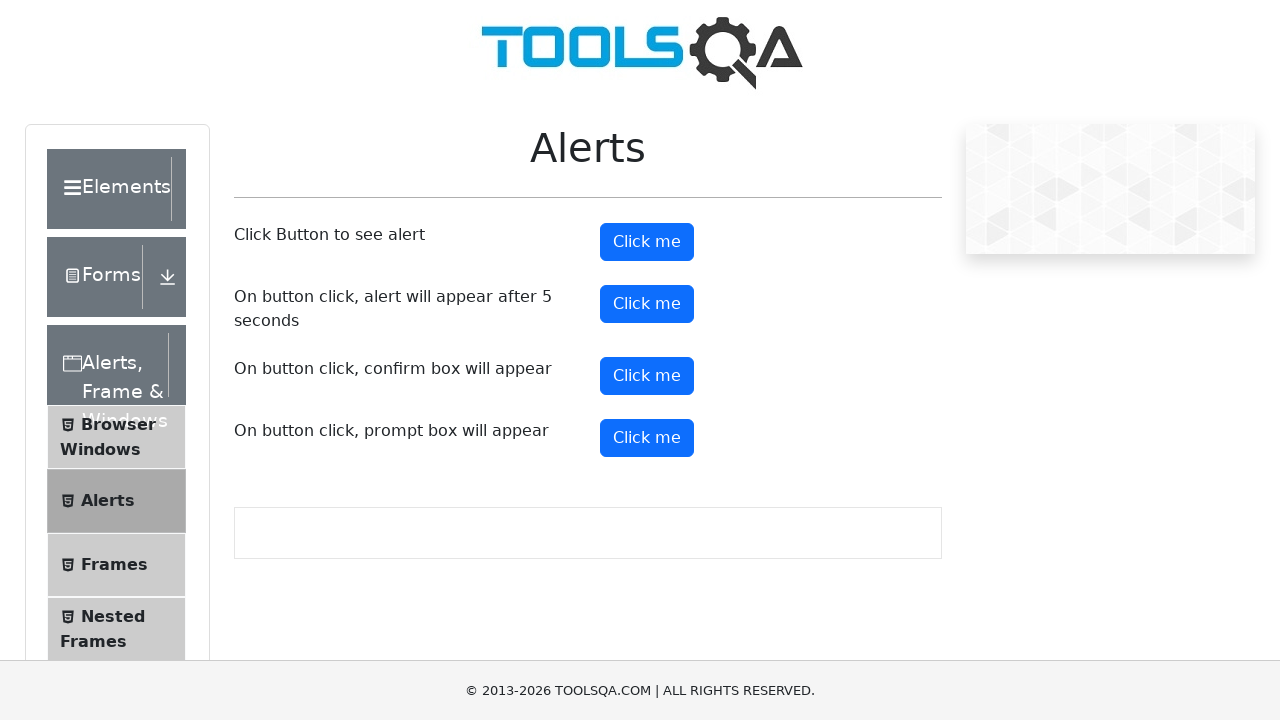

Clicked confirm button to trigger alert at (647, 376) on #confirmButton
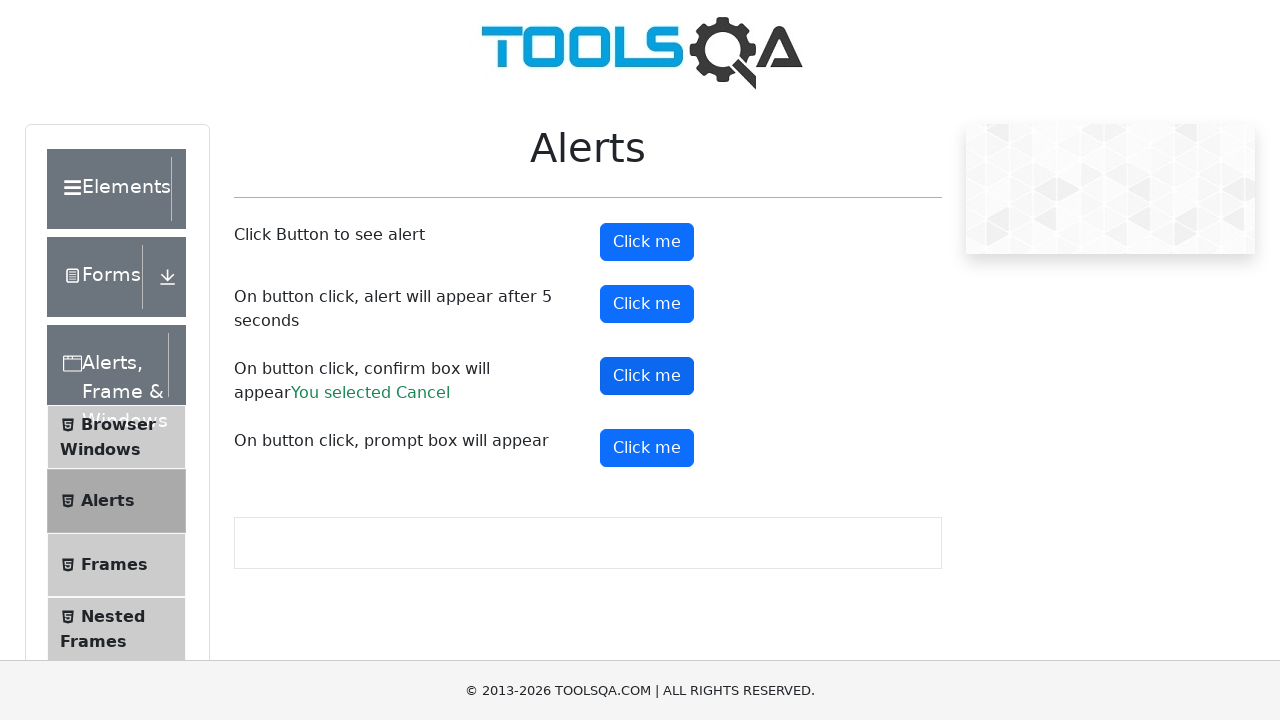

Set up dialog handler to dismiss alert
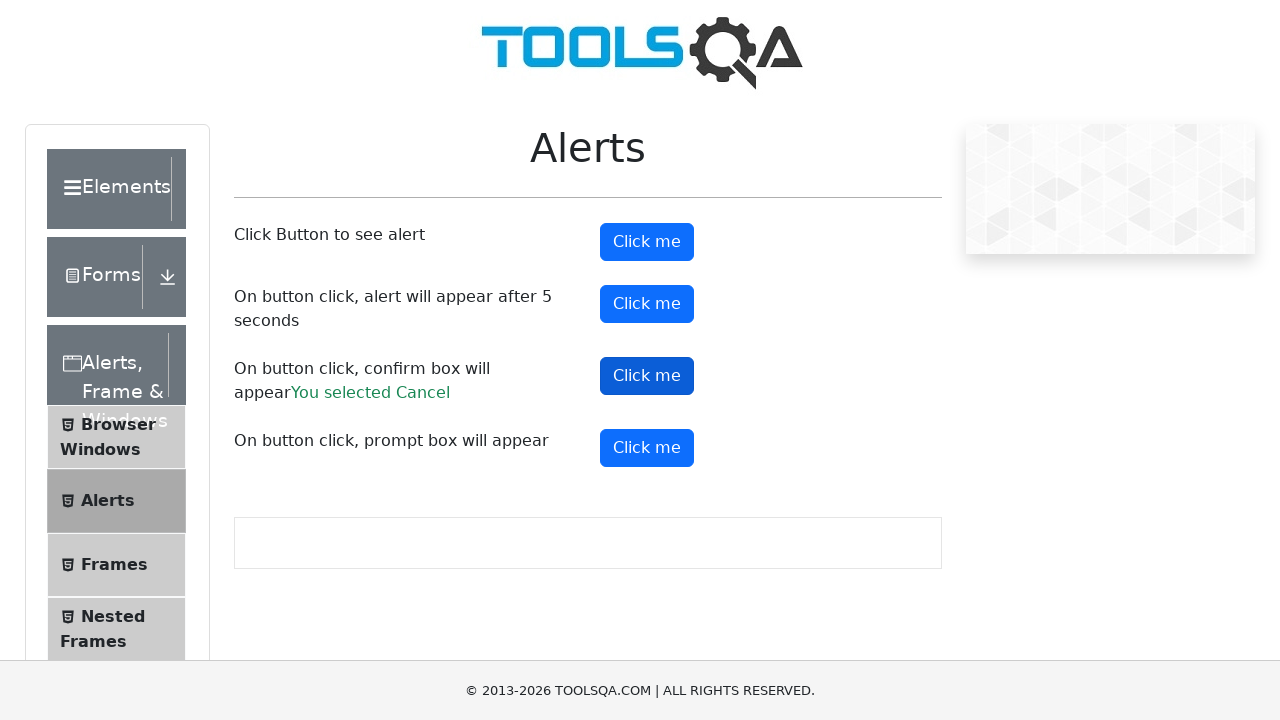

Alert dismissed and result text appeared
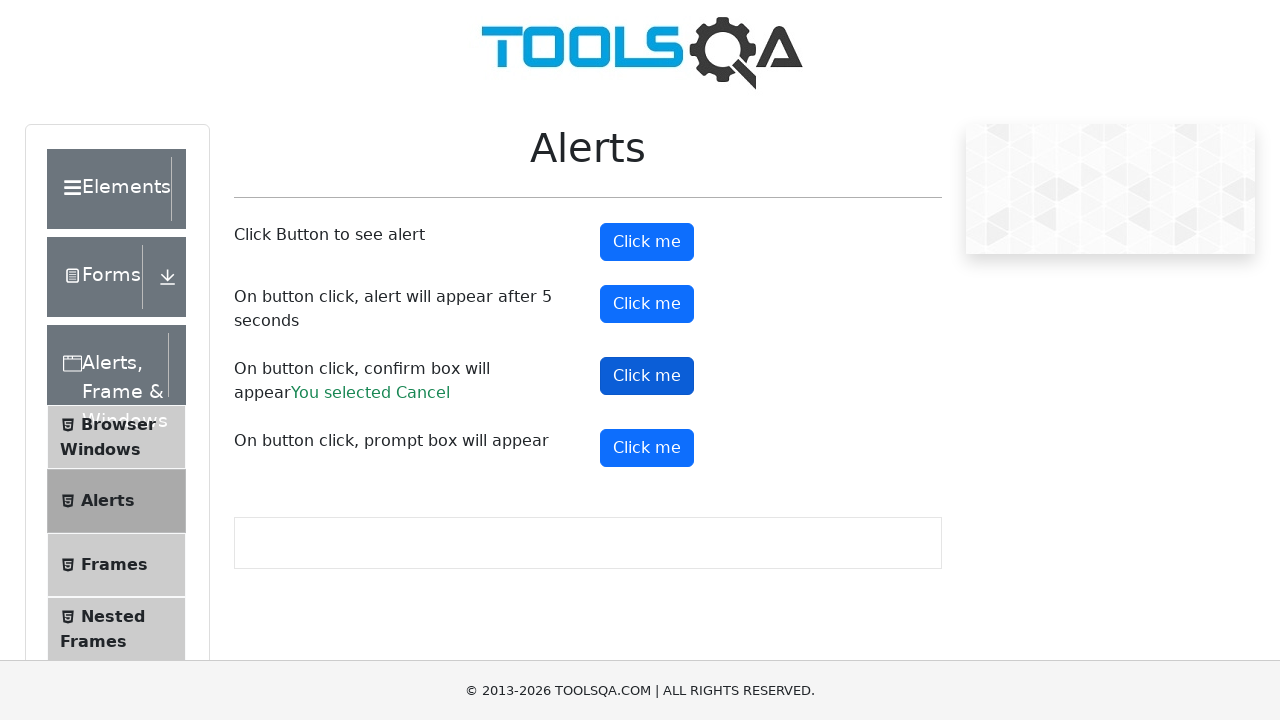

Retrieved result text: You selected Cancel
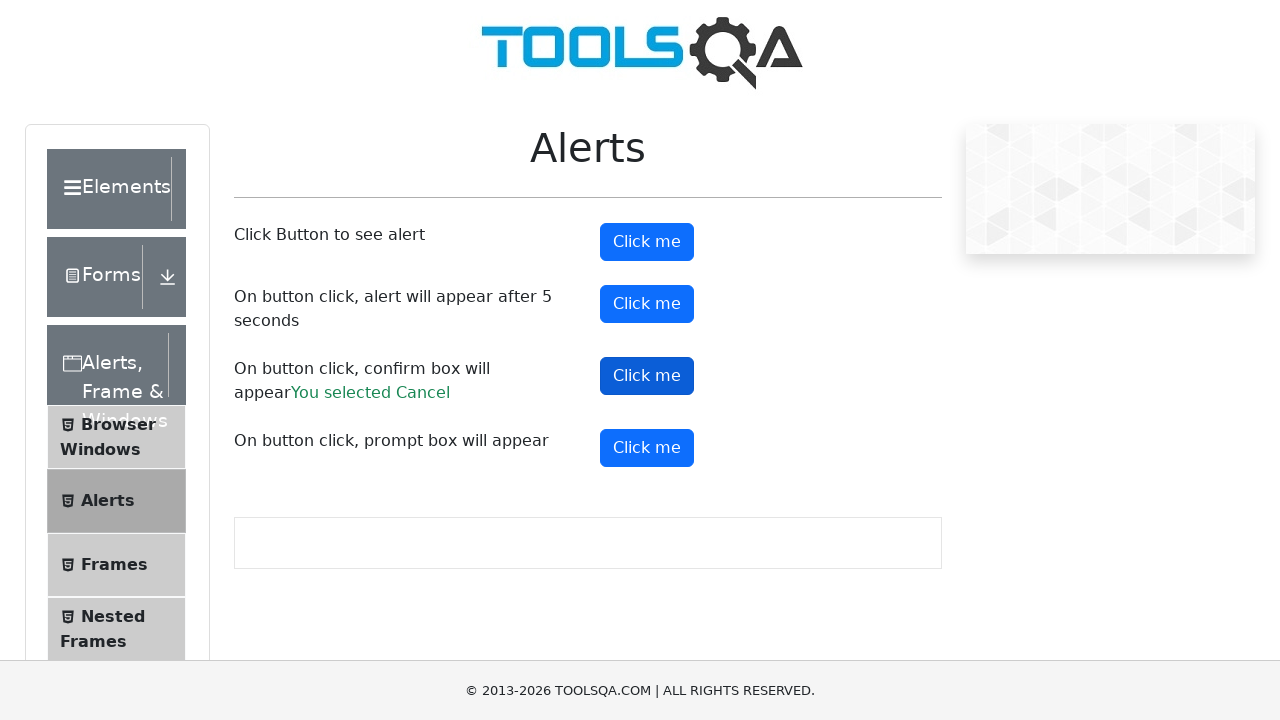

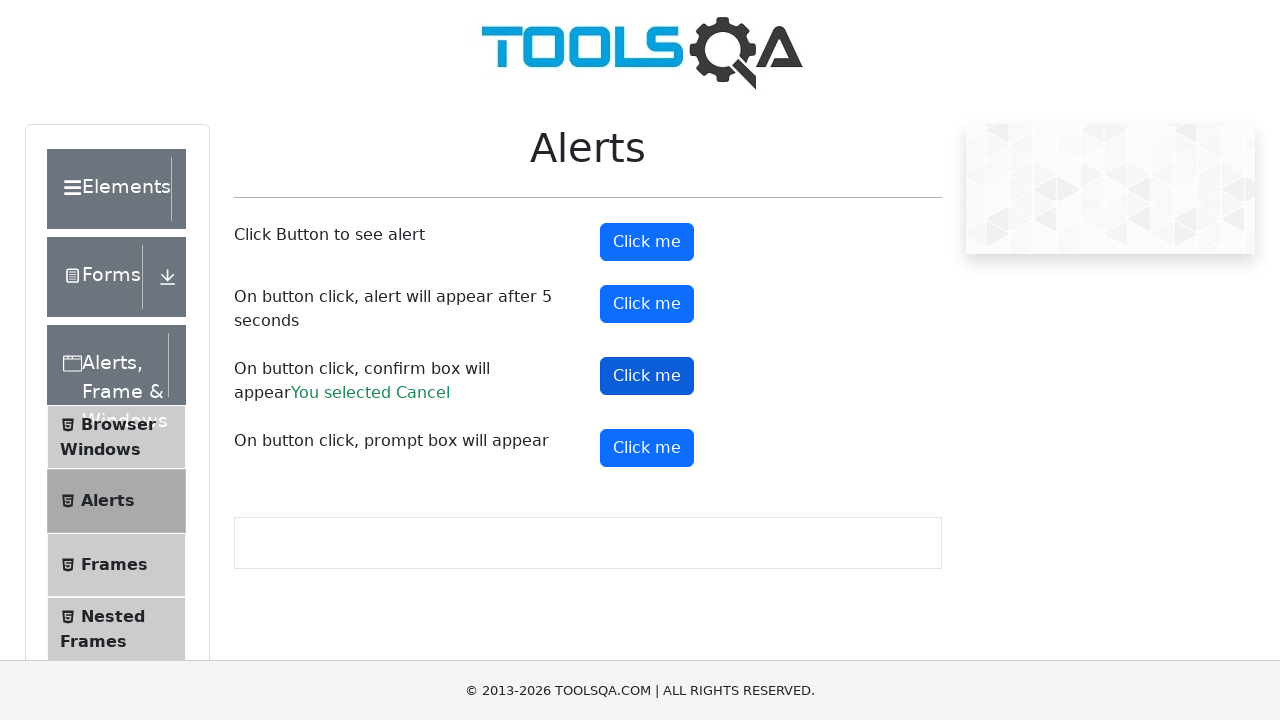